Tests radio button selection by selecting the first radio option and verifying it is selected

Starting URL: https://testpages.herokuapp.com/styled/basic-html-form-test.html

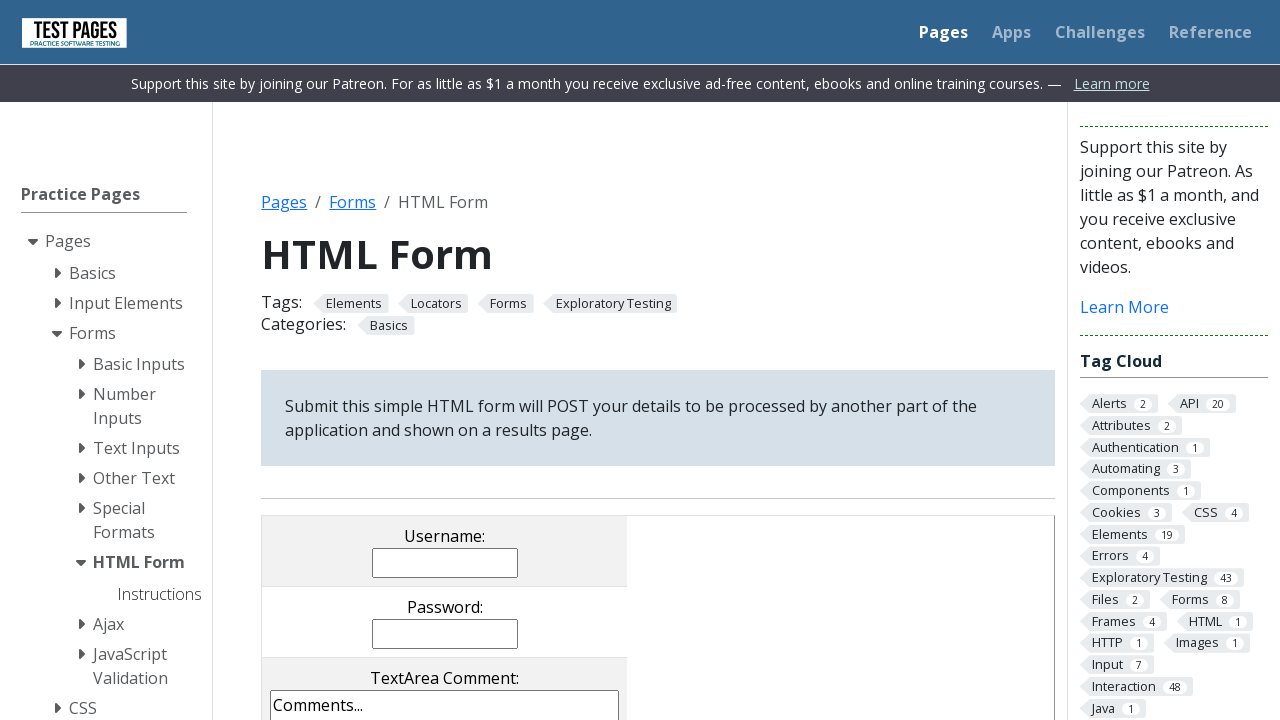

Set viewport size to 1920x1080
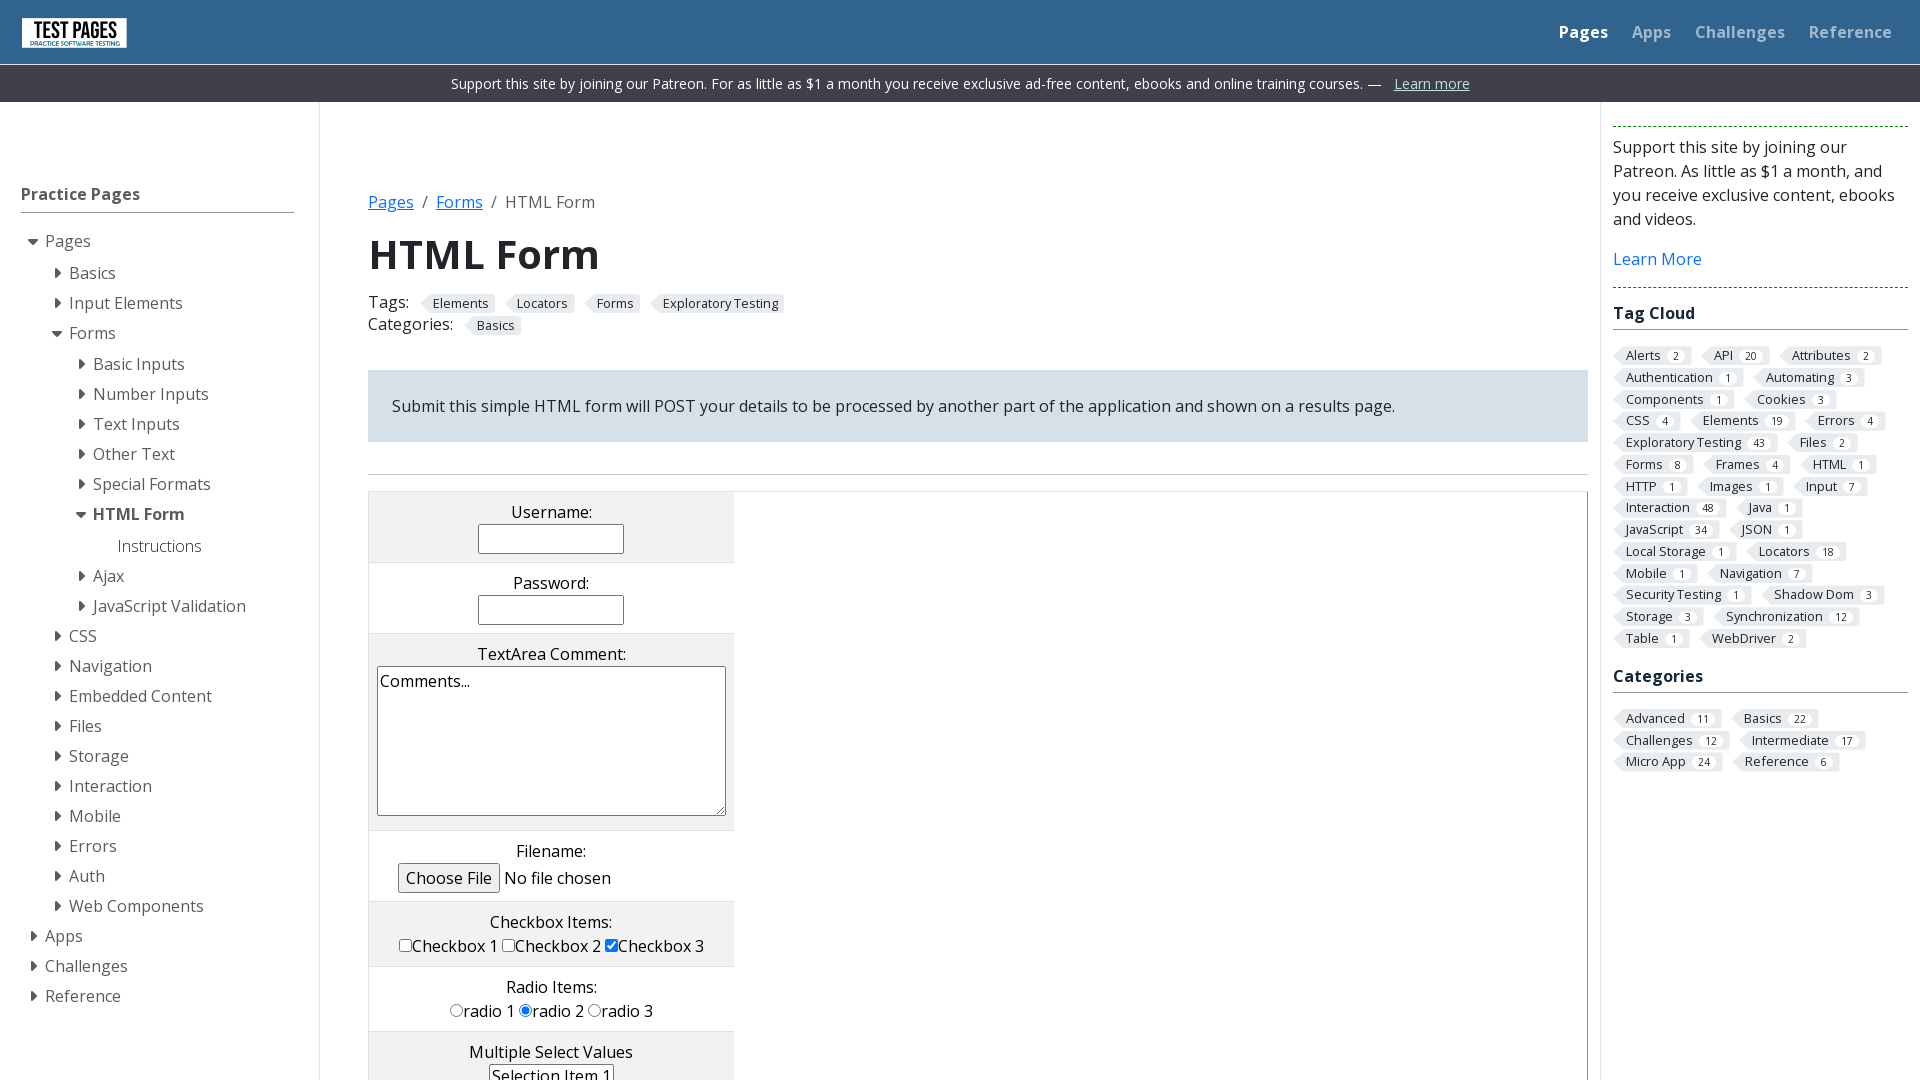

Selected first radio button option (rd1) at (456, 1010) on input[name='radioval'][value='rd1']
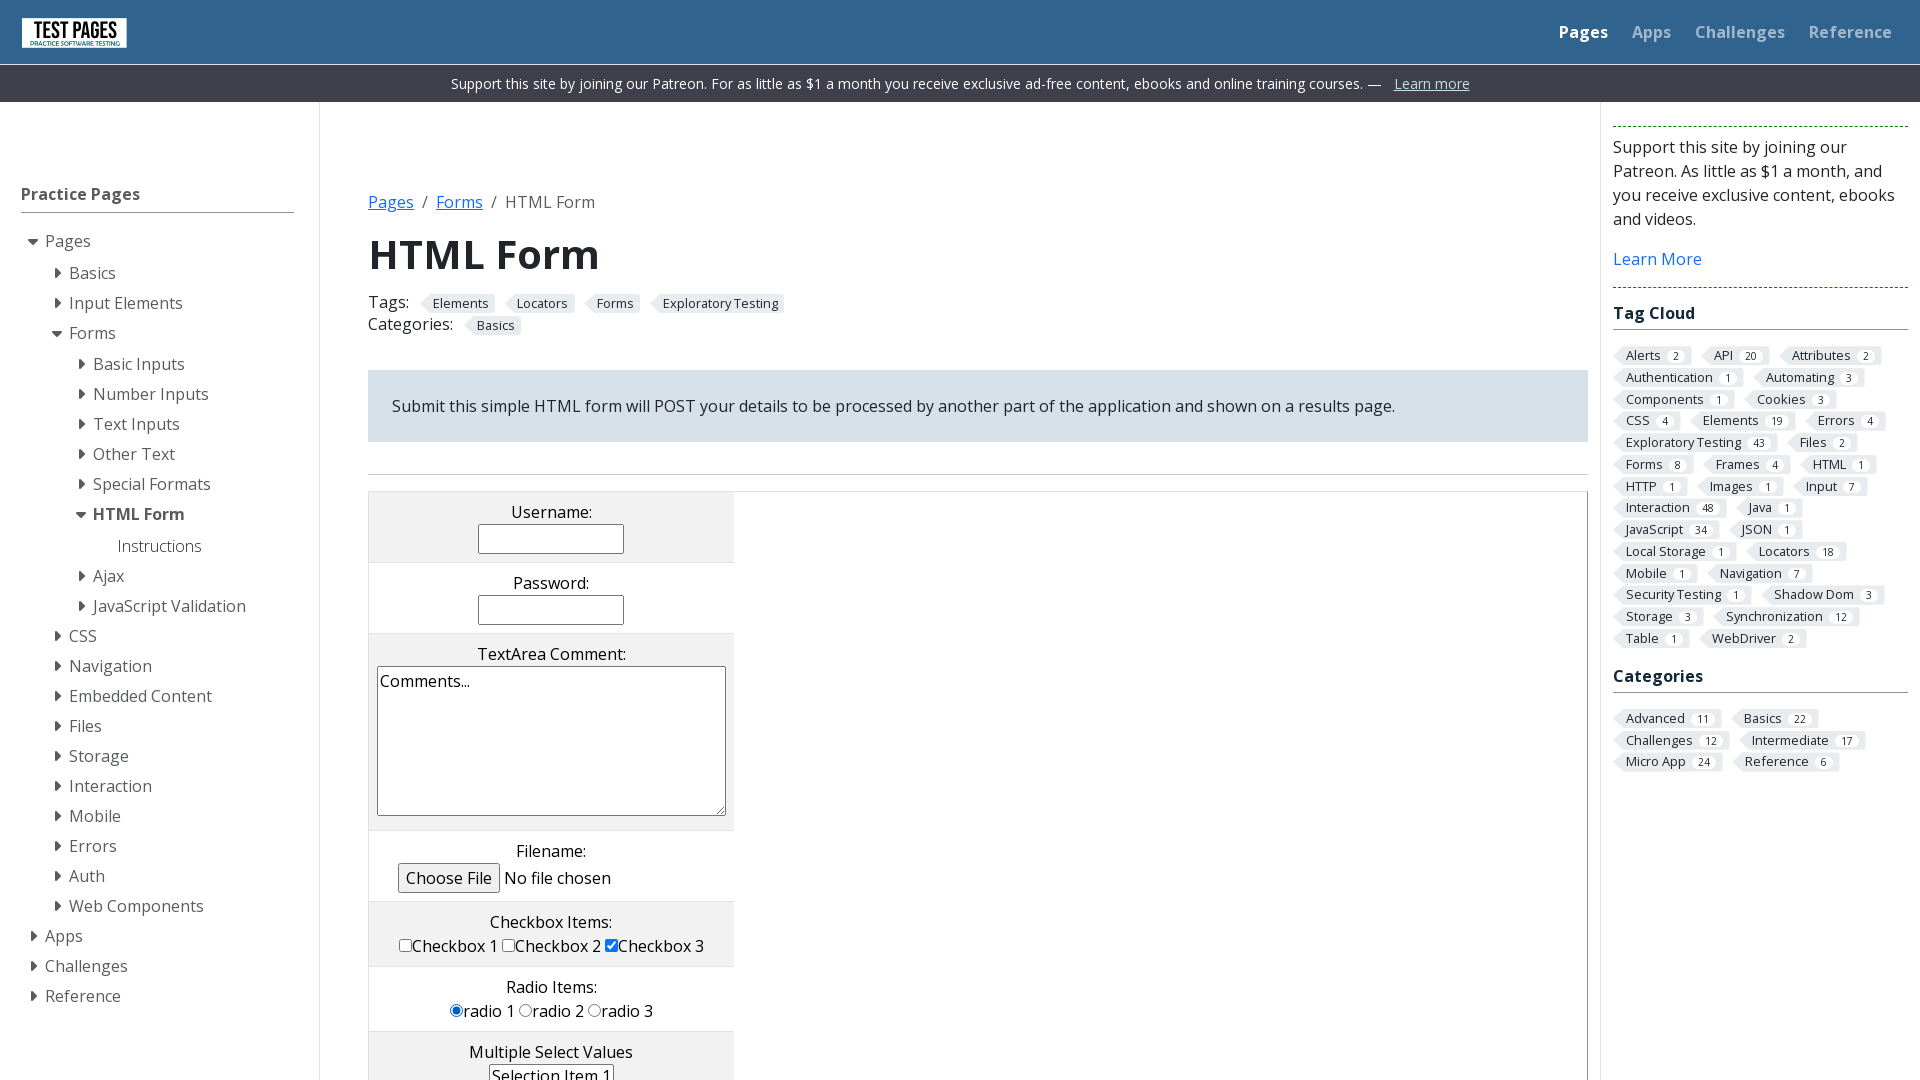

Verified that radio button option 1 is selected
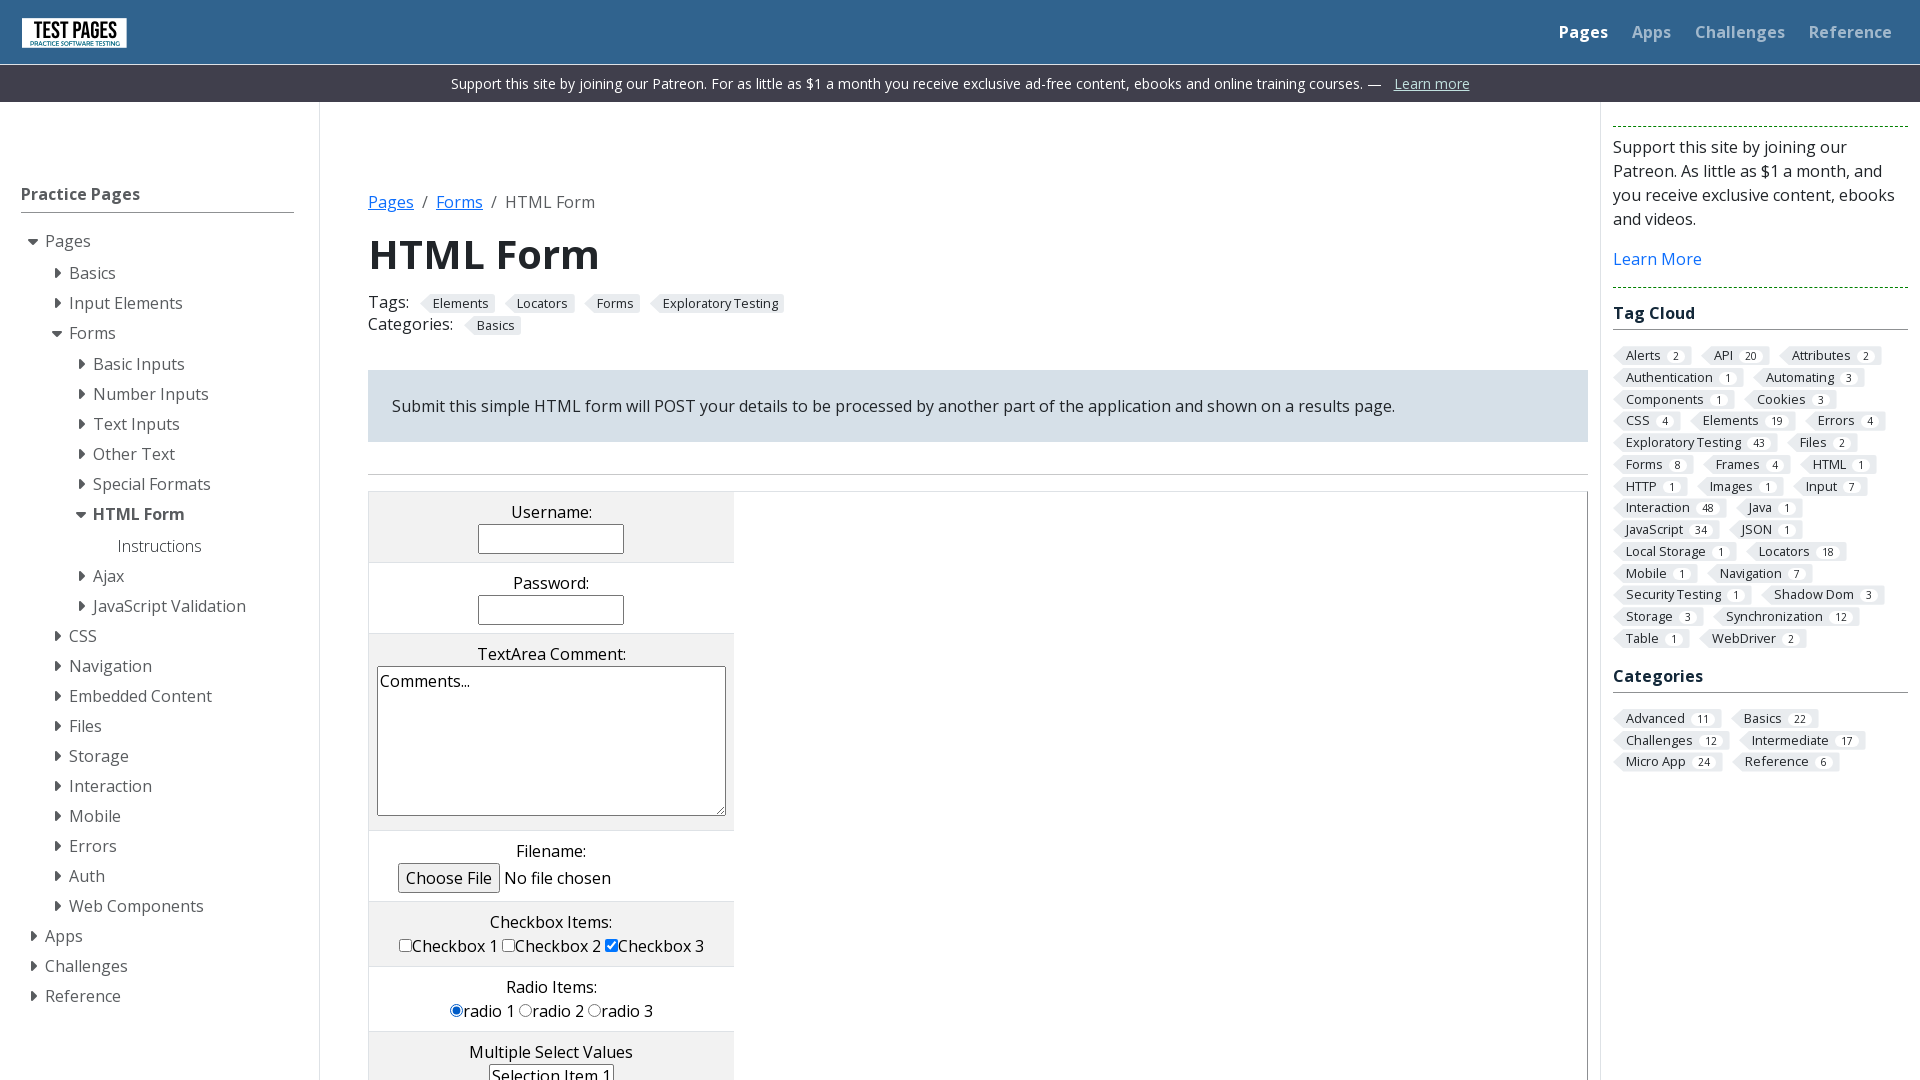

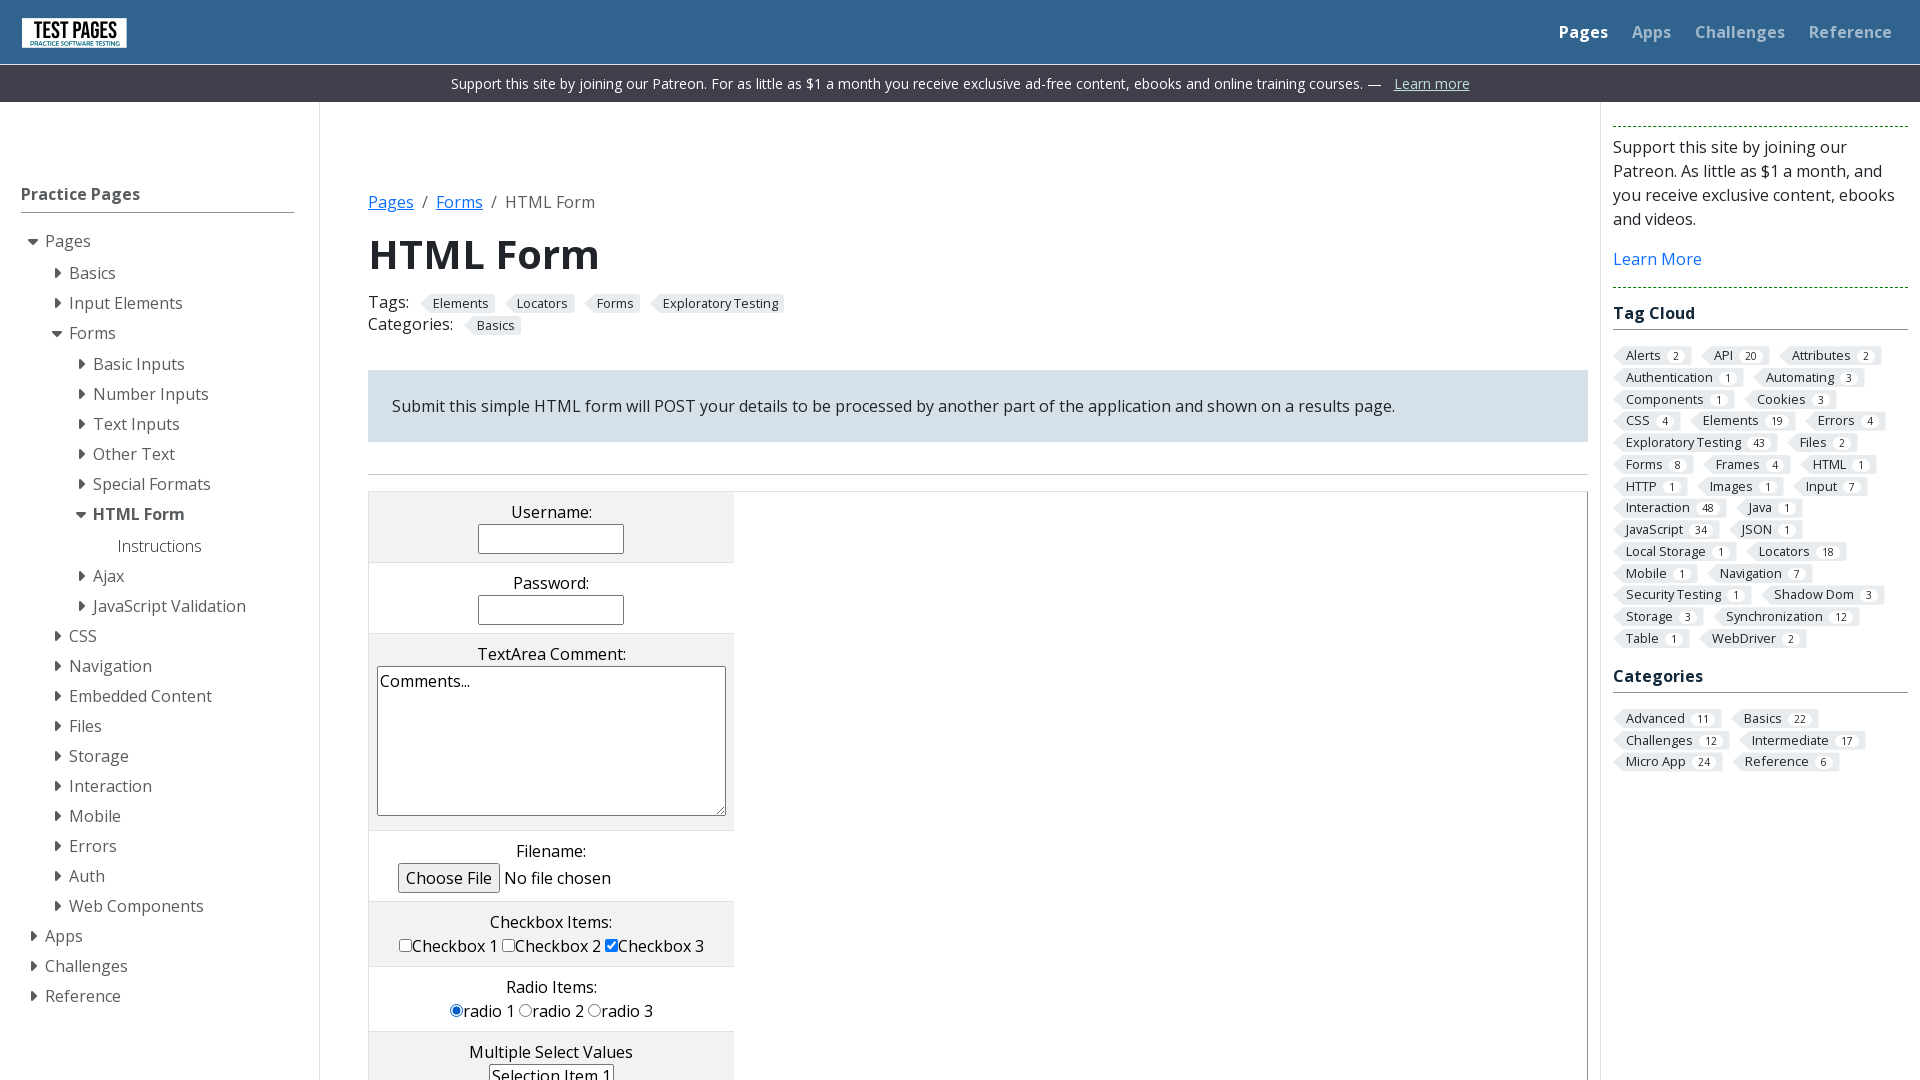